Tests handling multiple browser windows by opening a new window and switching between windows

Starting URL: https://the-internet.herokuapp.com/windows

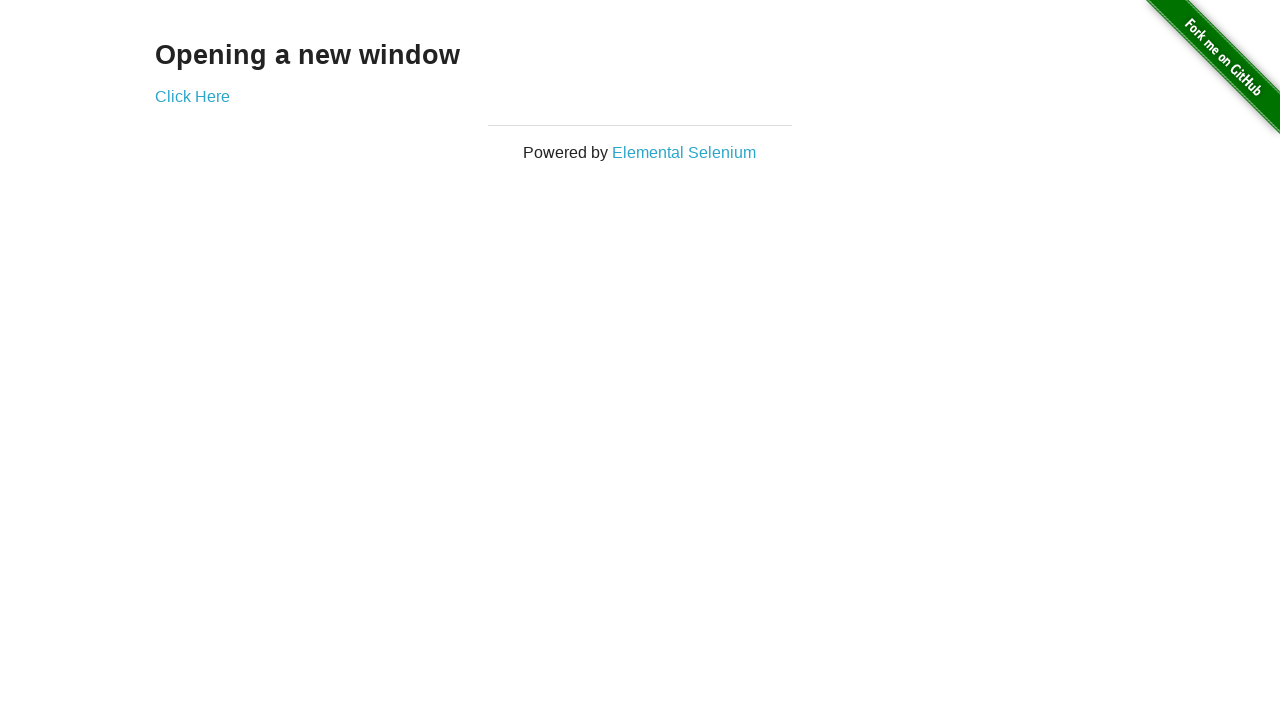

Clicked link to open new window at (192, 96) on [href='/windows/new']
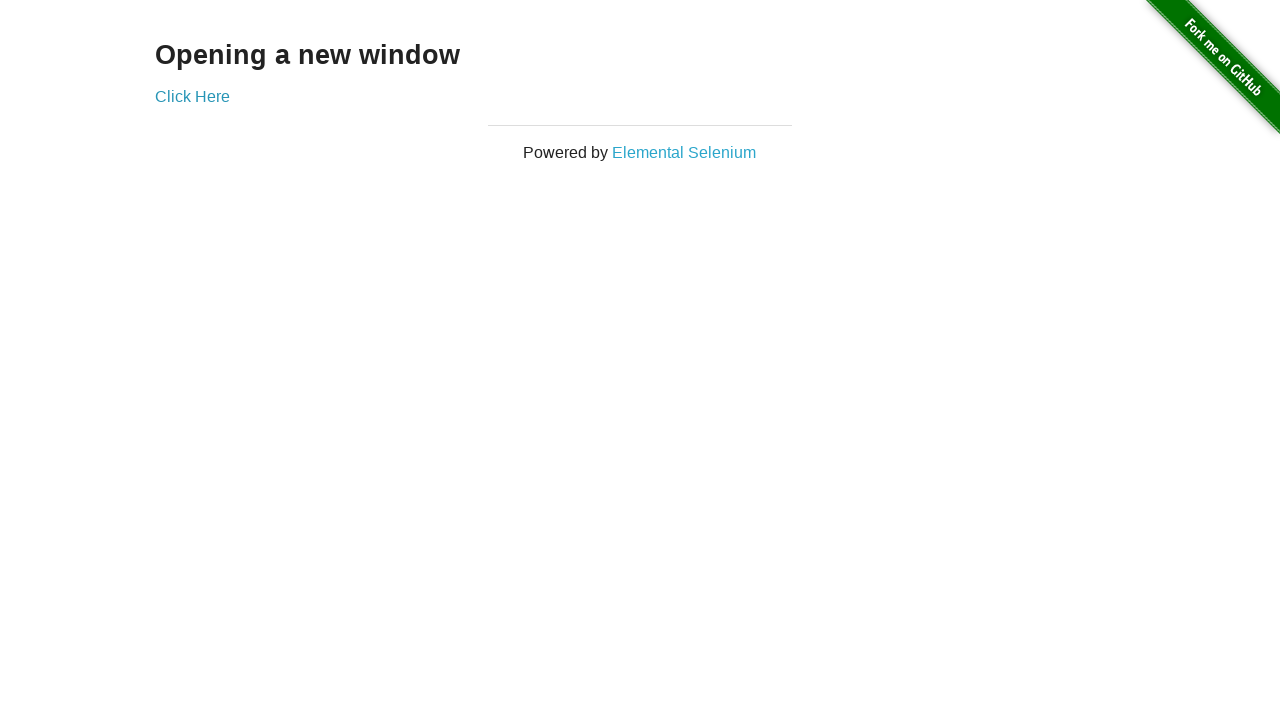

New window opened and captured
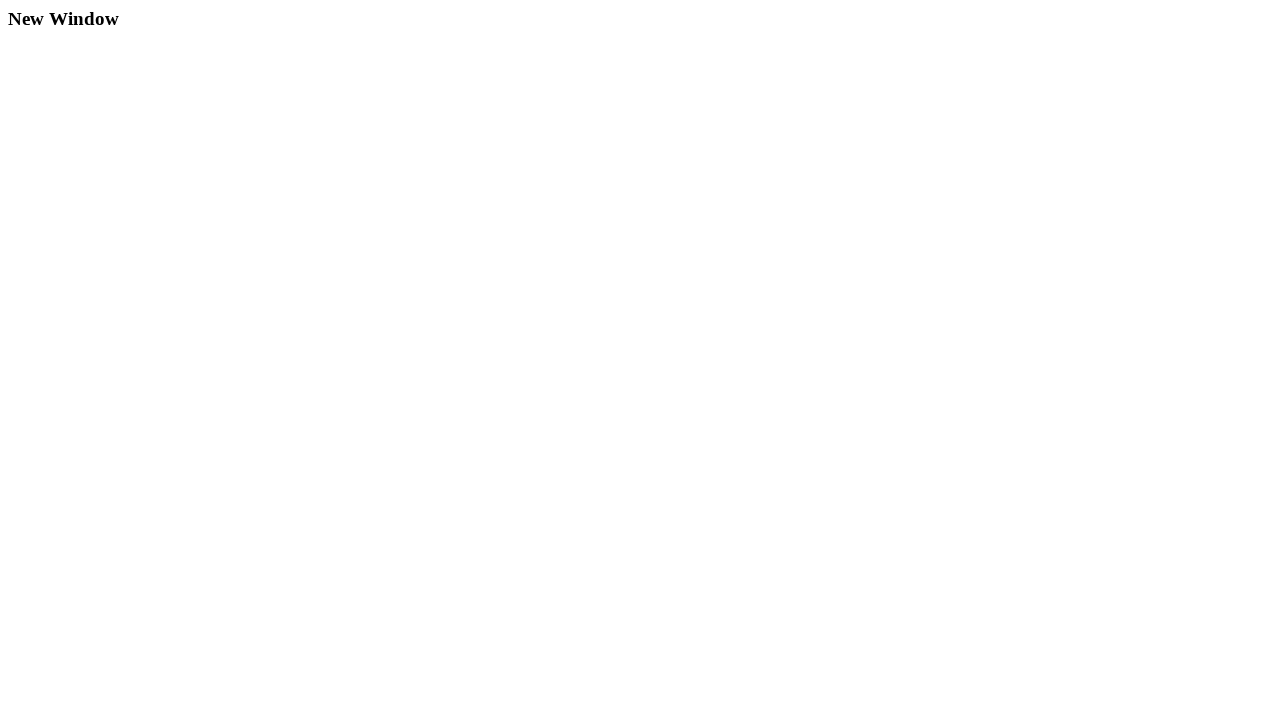

Retrieved text from new window: 'New Window'
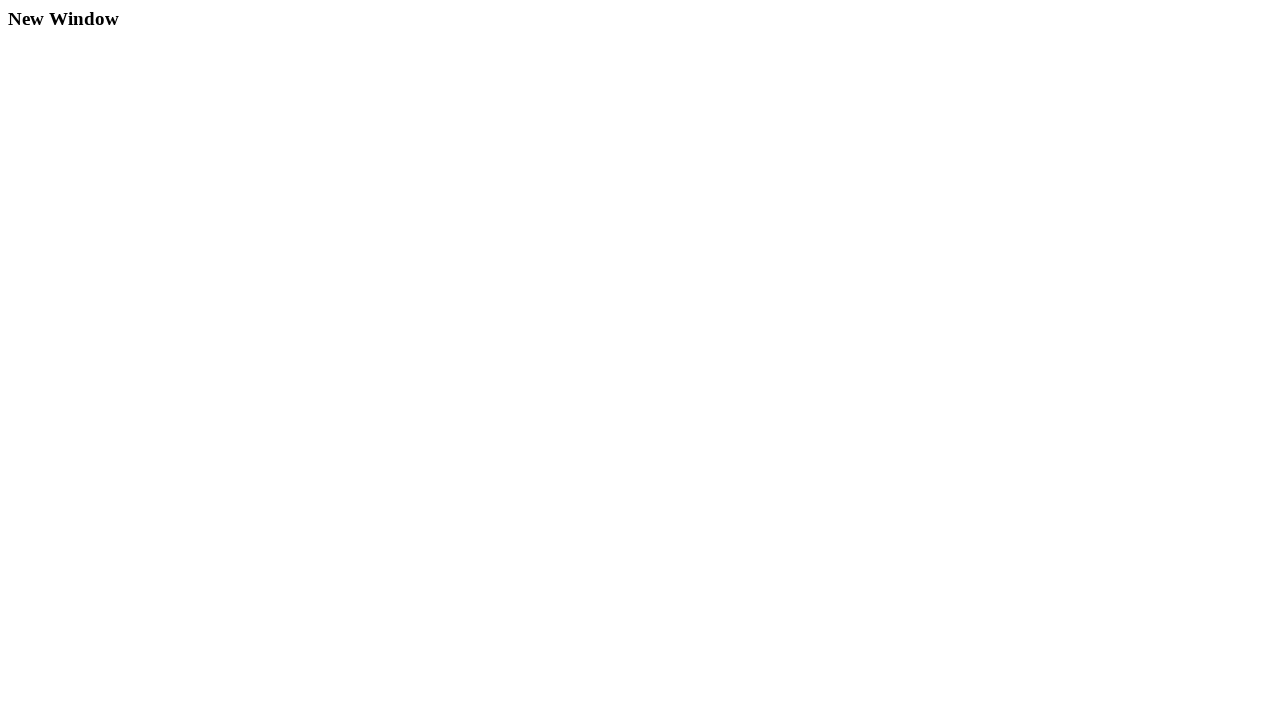

Closed new window
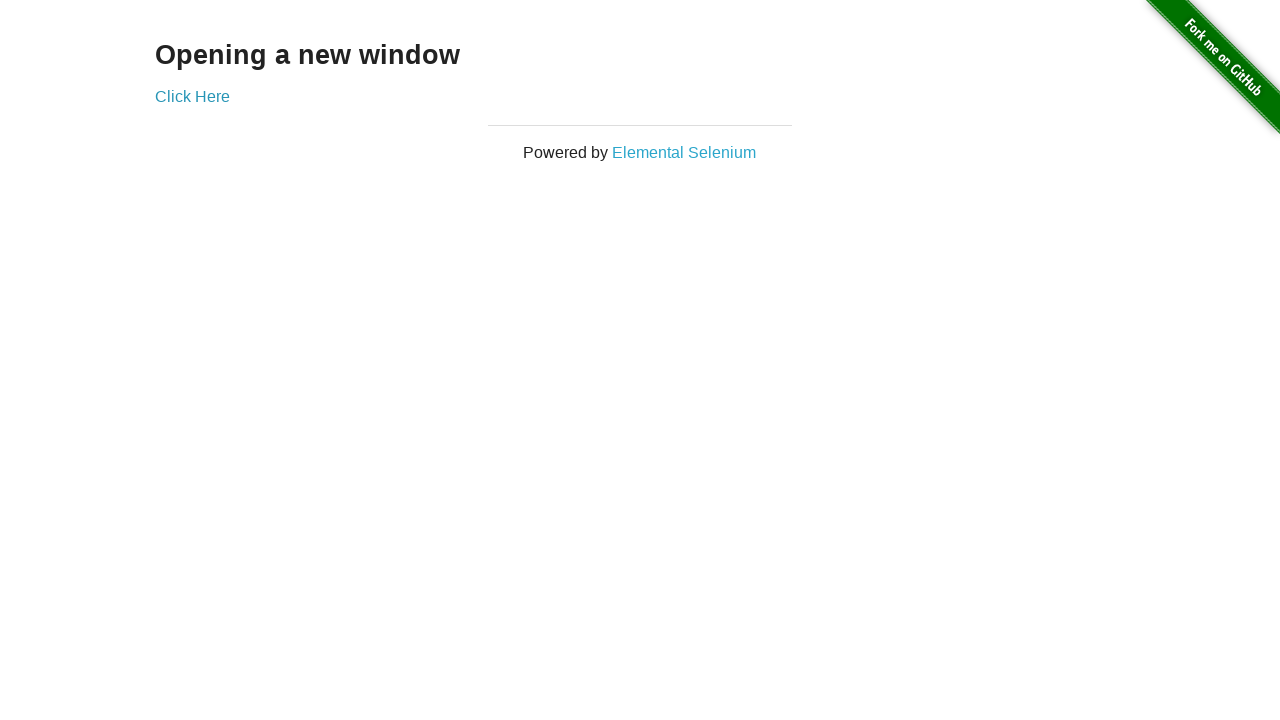

Retrieved text from original window: 'Opening a new window'
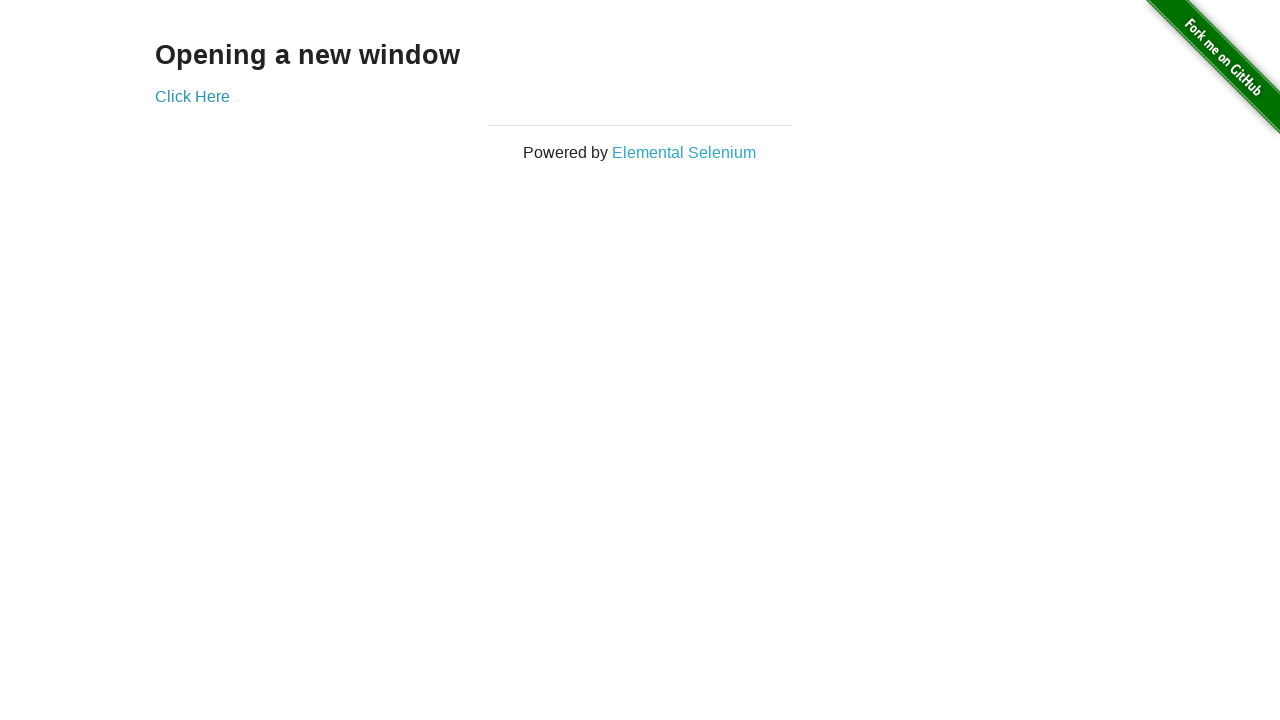

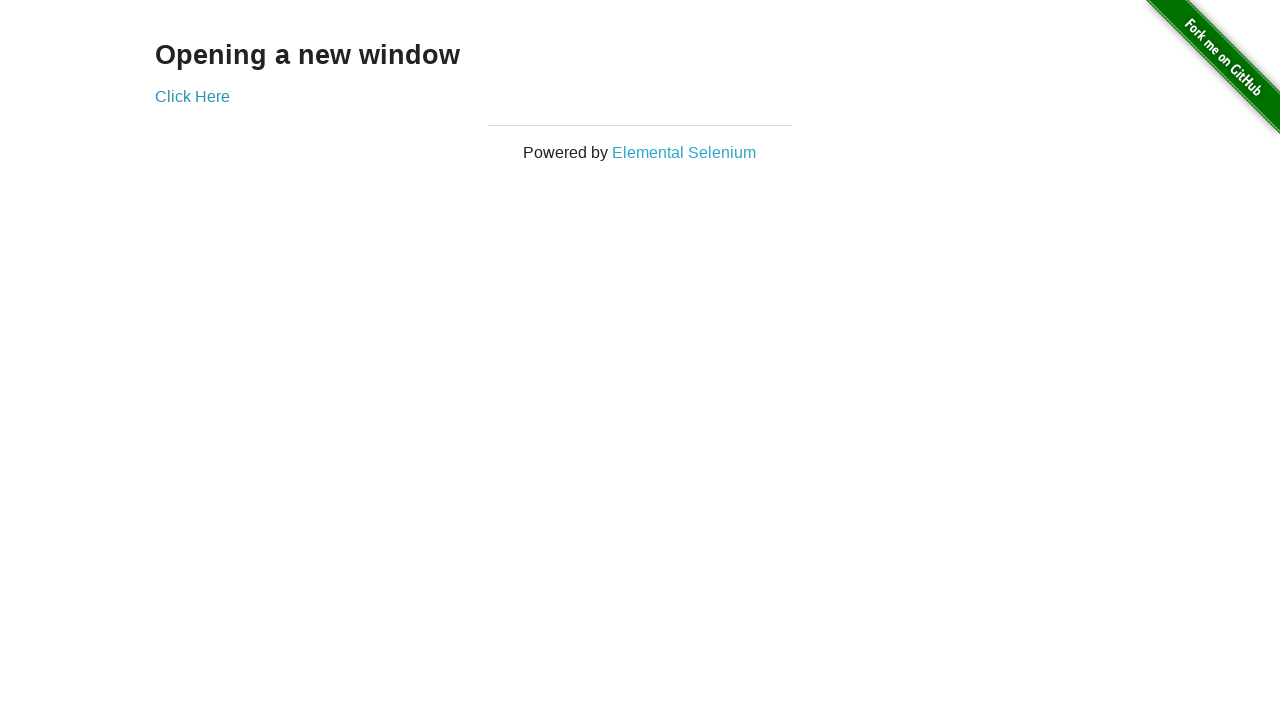